Navigates to Top Lists and selects Top Real Languages to verify Shakespeare is NOT in the real language category.

Starting URL: http://www.99-bottles-of-beer.net/

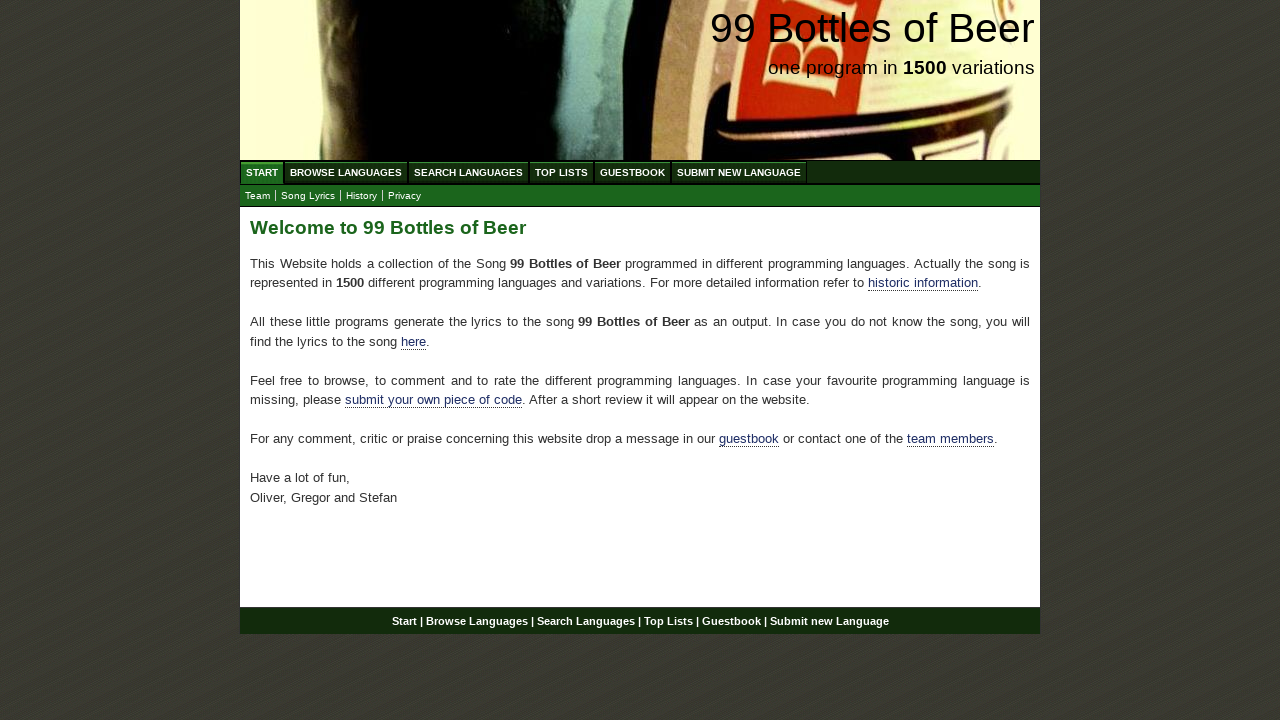

Clicked on Top Lists menu at (562, 172) on a[href='/toplist.html']
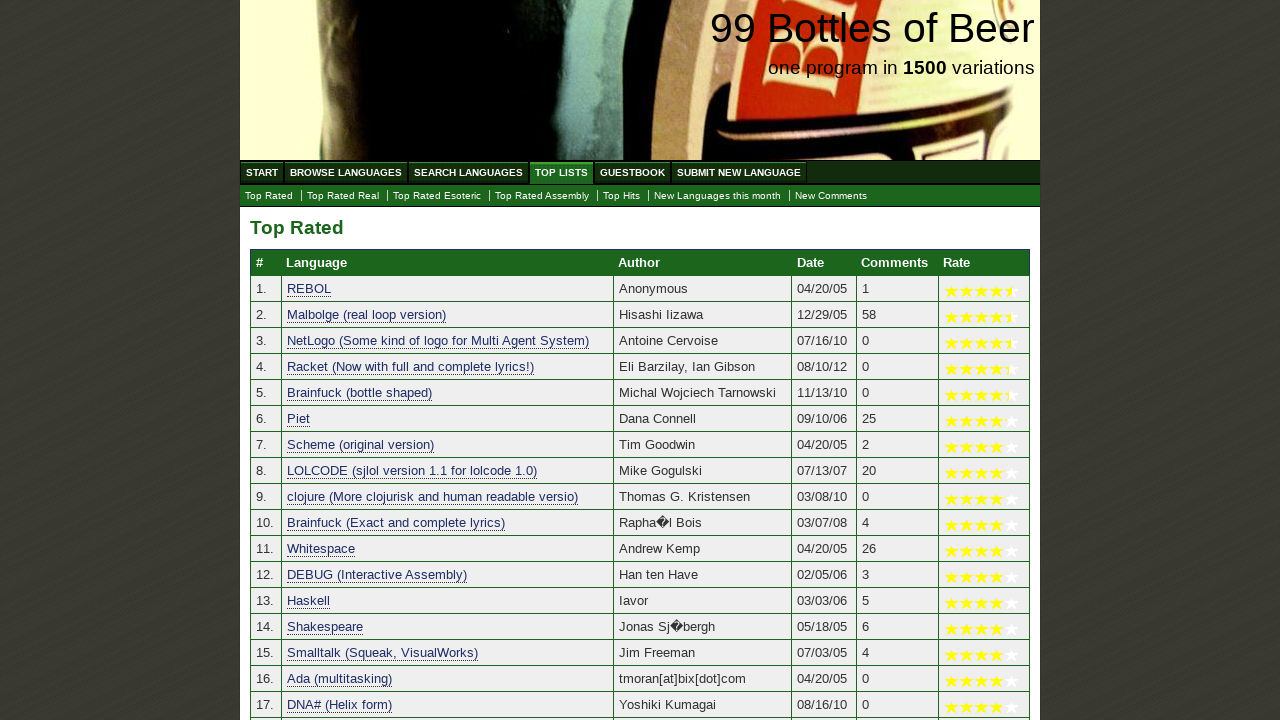

Clicked on Top Real Languages link at (343, 196) on a[href='./toplist_real.html']
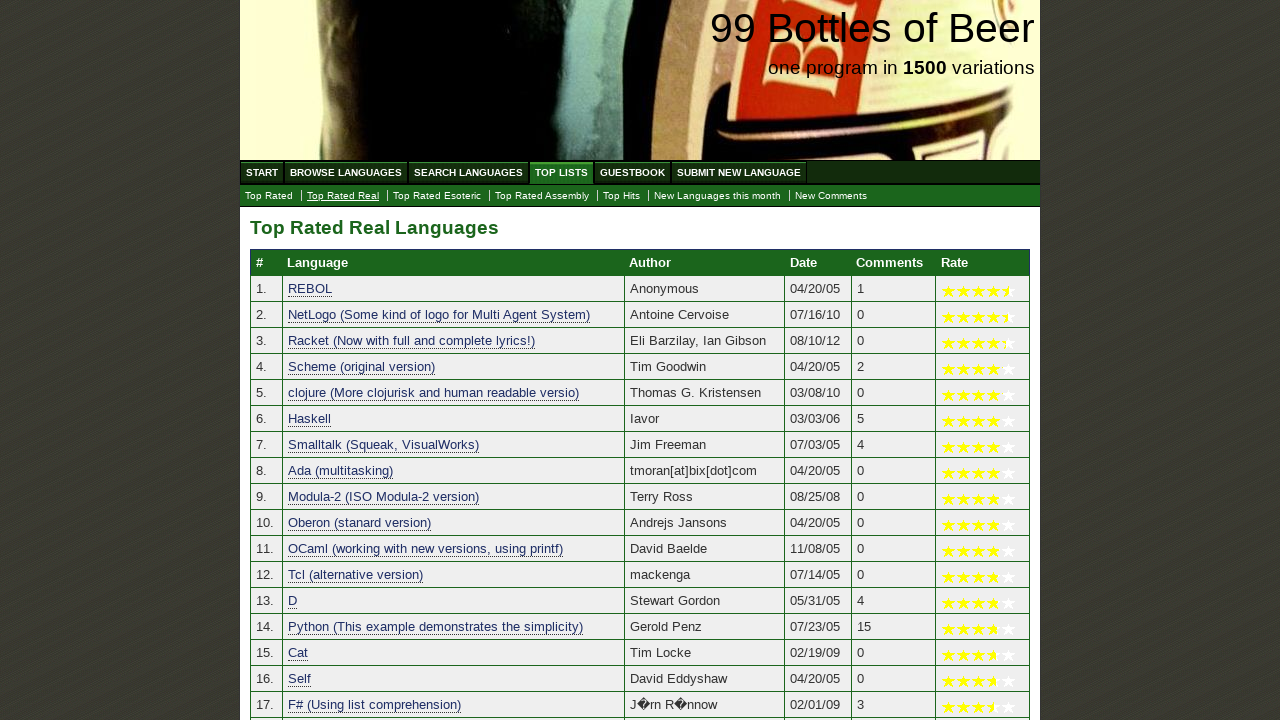

Category table loaded successfully
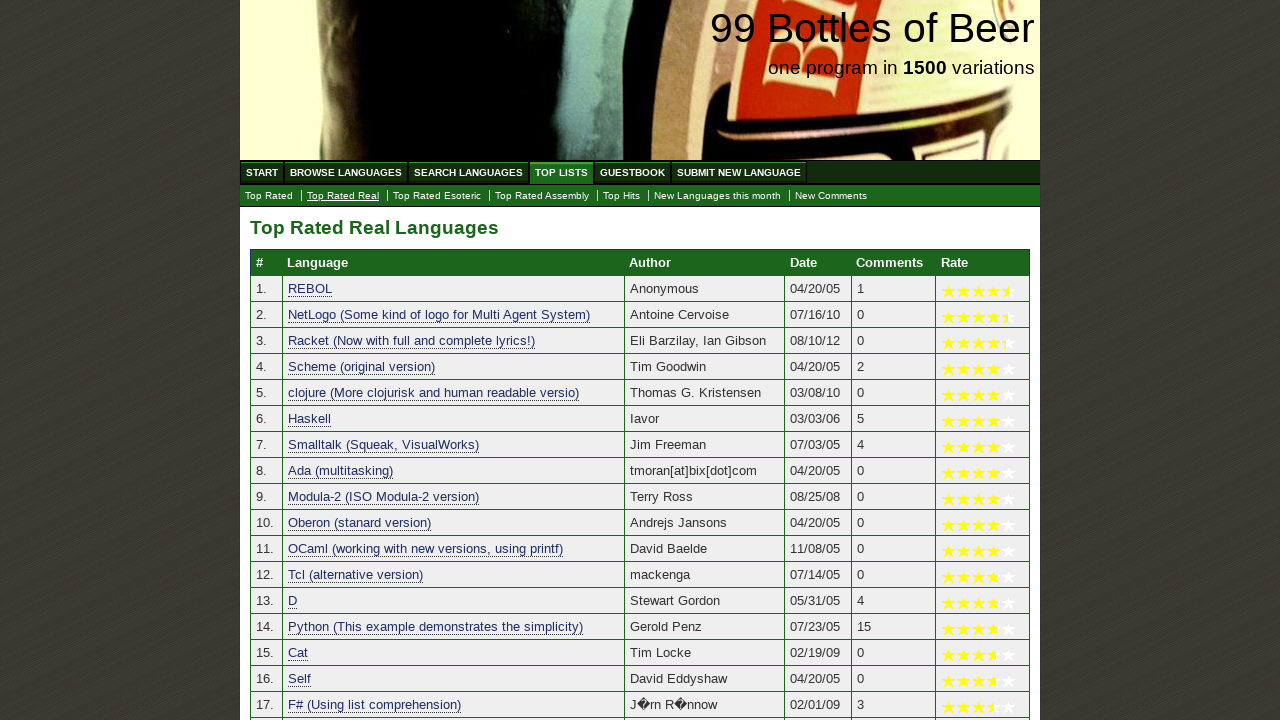

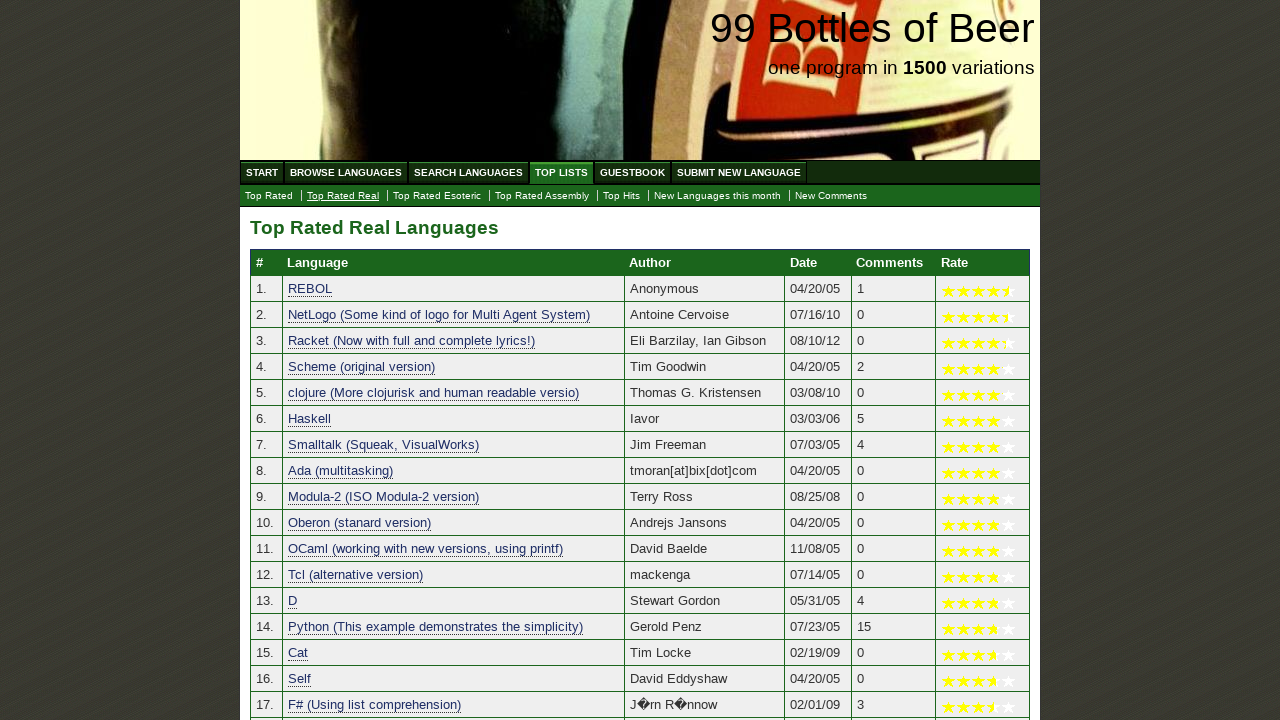